Tests form validation when submitting with only location fields filled

Starting URL: https://travel-advisor-self.vercel.app/

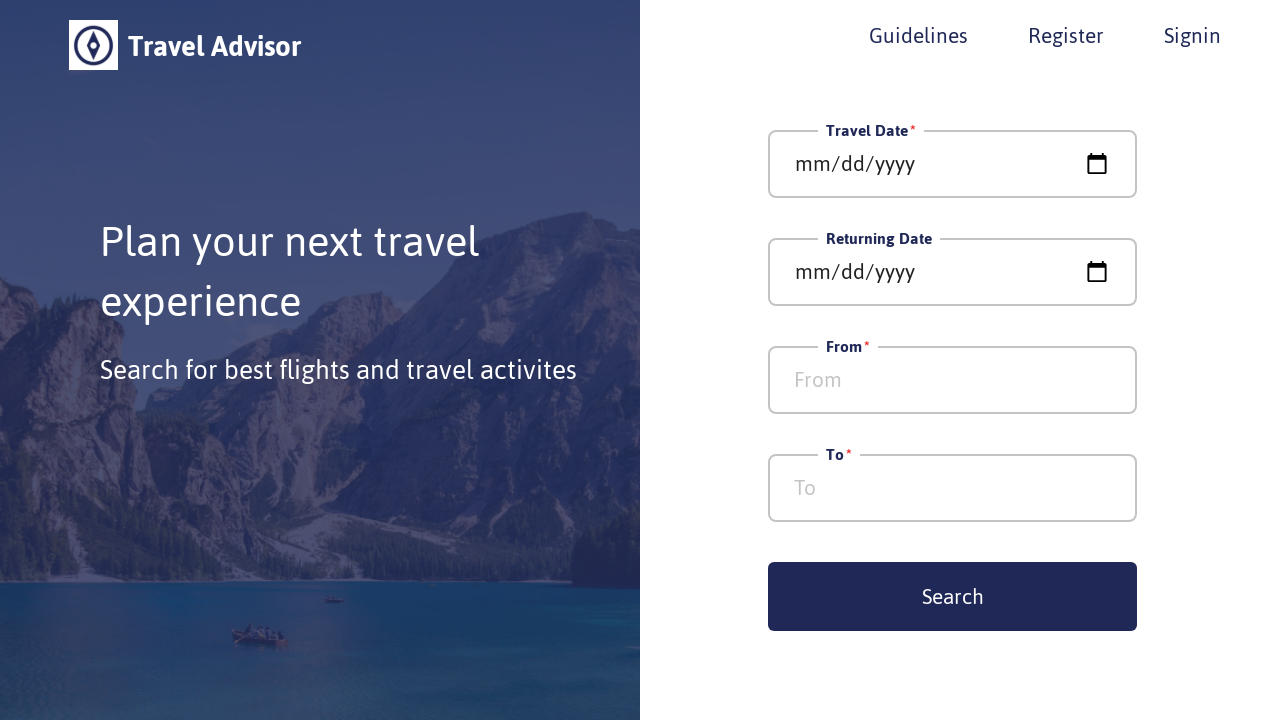

Filled 'from' location field with 'YUL' on xpath=//*[@id="__next"]/div/div/div/div[3]/div/div[3]/input
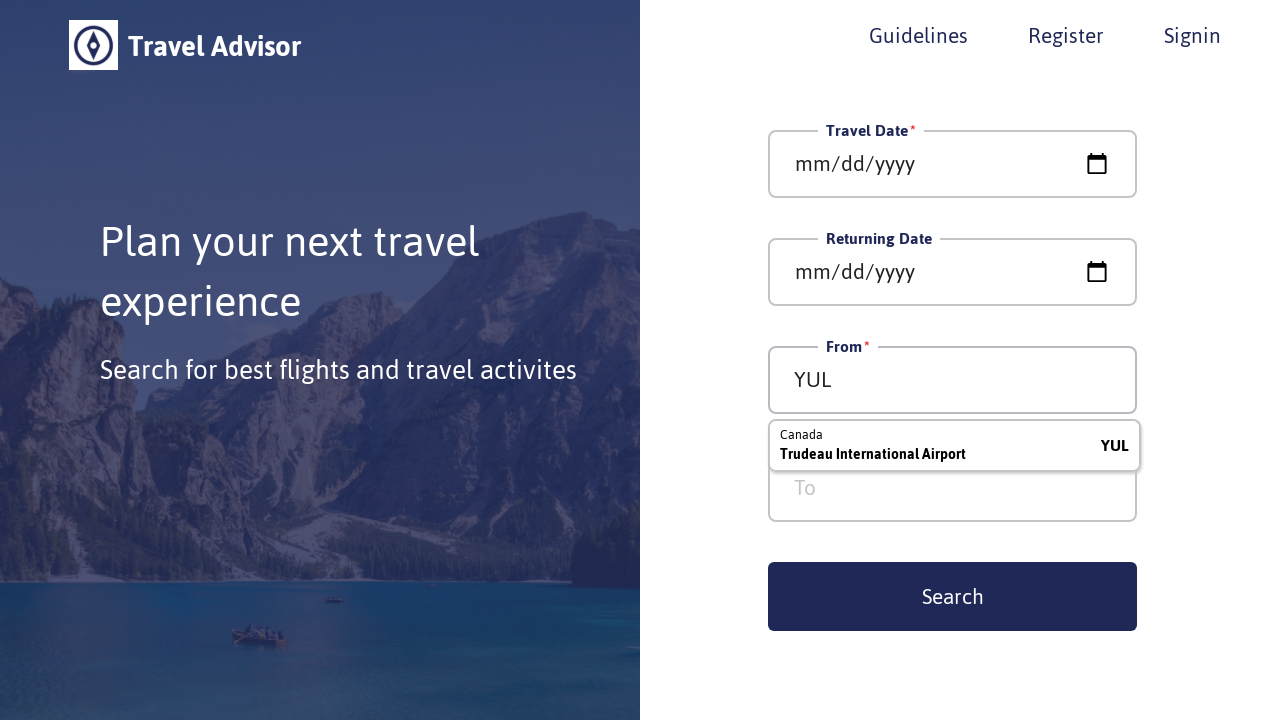

Filled 'to' location field with 'AMD' on xpath=//*[@id="__next"]/div/div/div/div[3]/div/div[4]/input
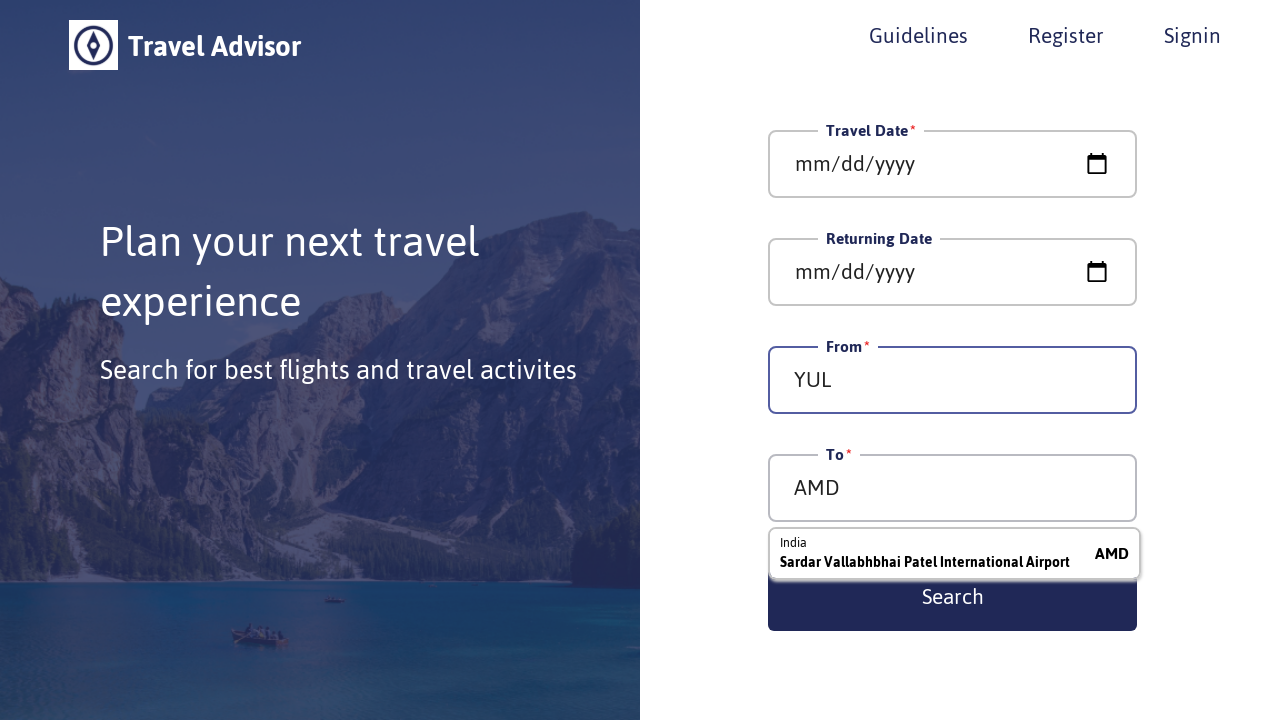

Clicked submit button to test form validation at (952, 596) on xpath=//*[@id="__next"]/div/div/div/div[3]/div/button
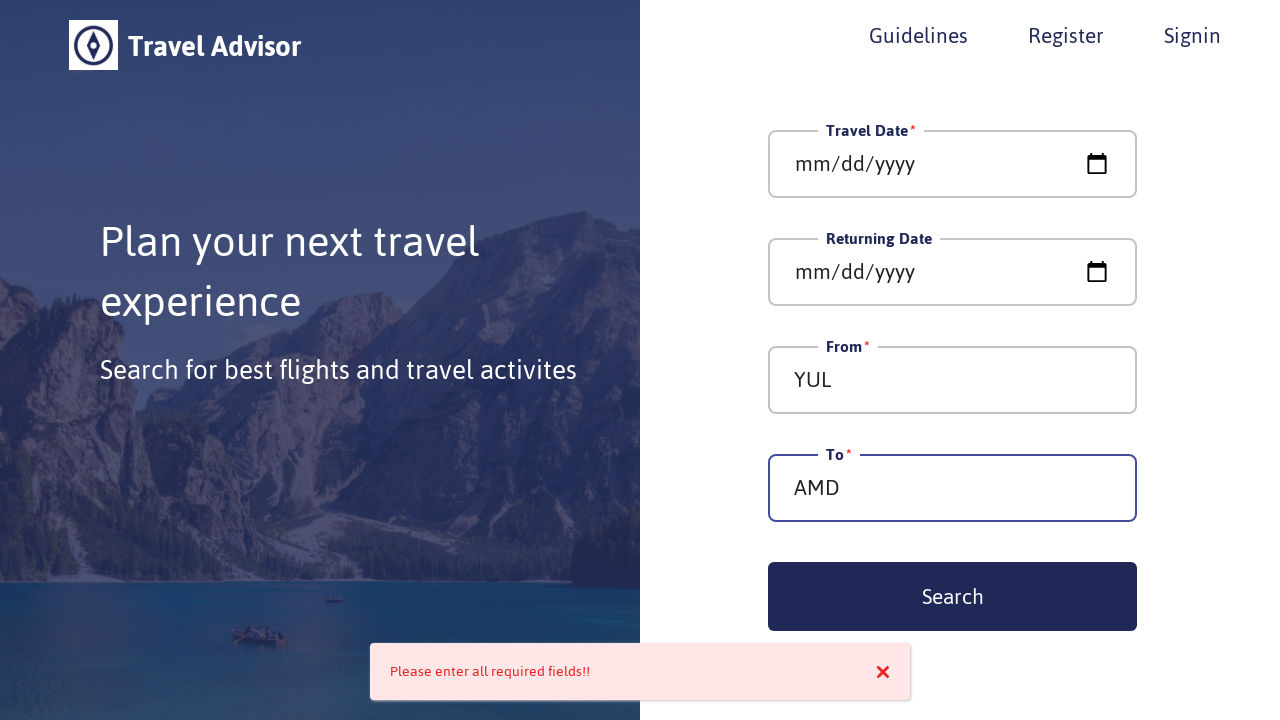

Form validation error message appeared
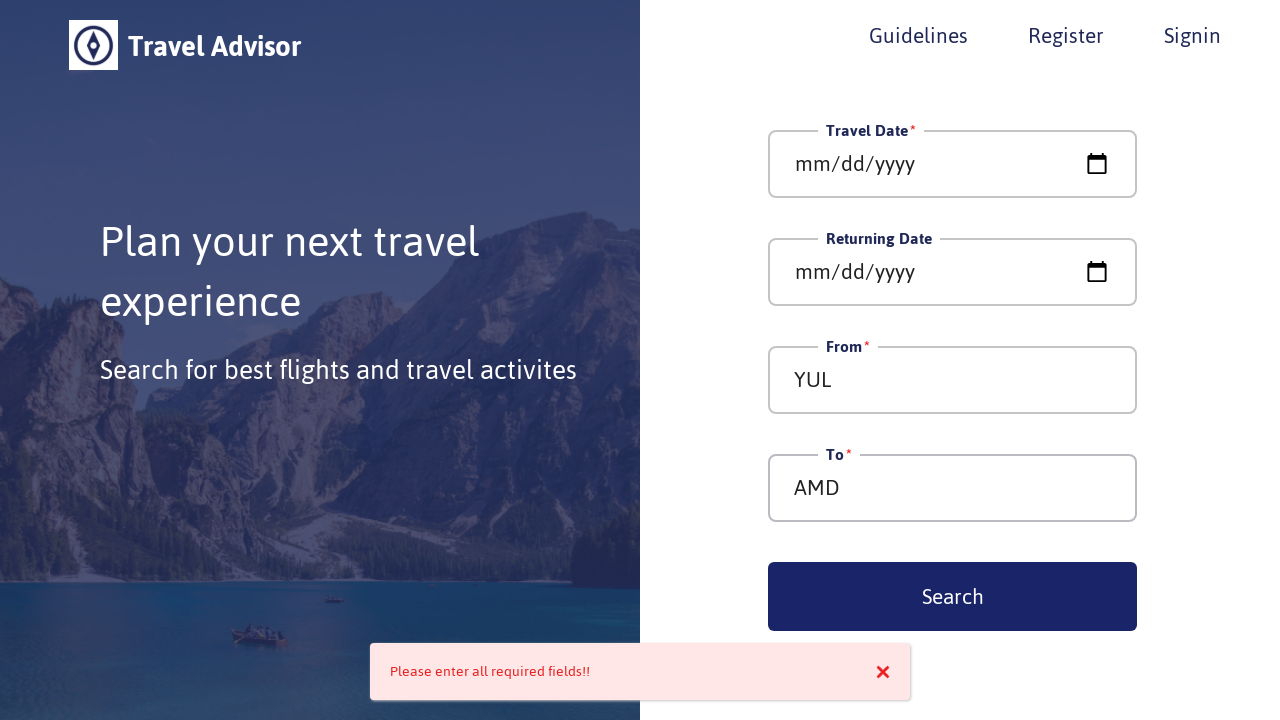

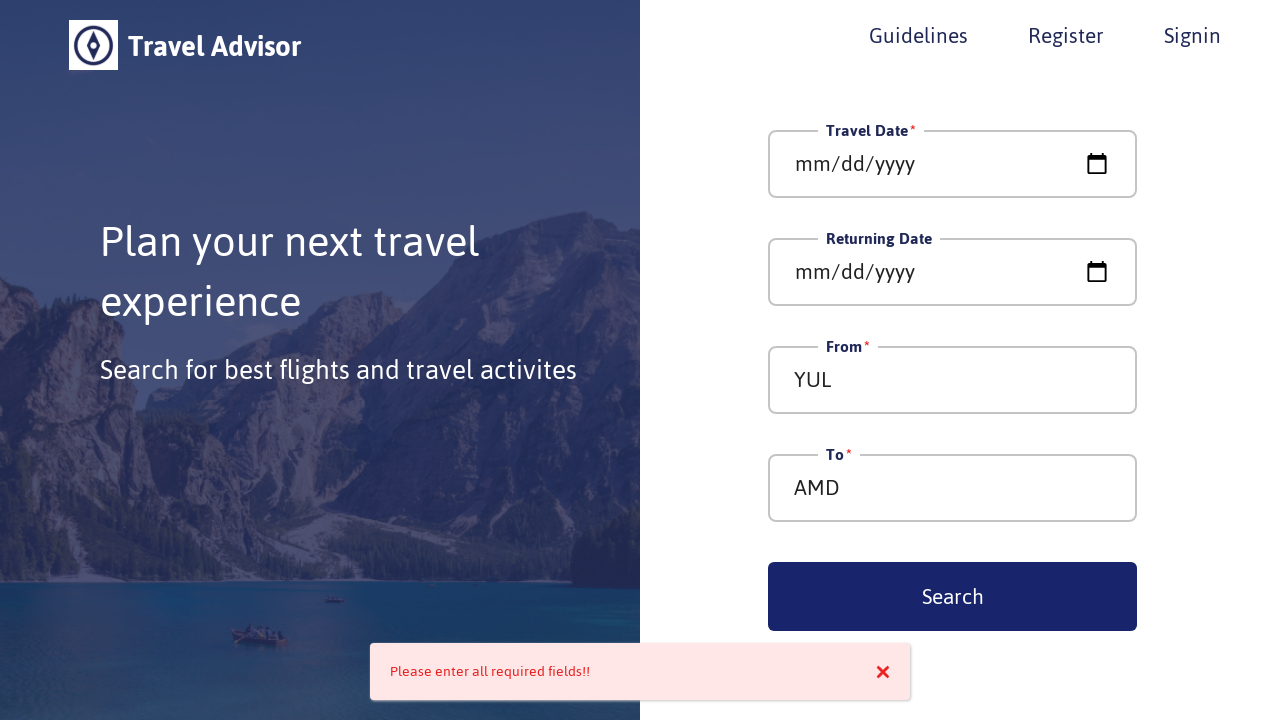